Tests checkbox functionality by ensuring both checkboxes are selected - clicks each checkbox if it's not already selected, then verifies both are checked.

Starting URL: https://the-internet.herokuapp.com/checkboxes

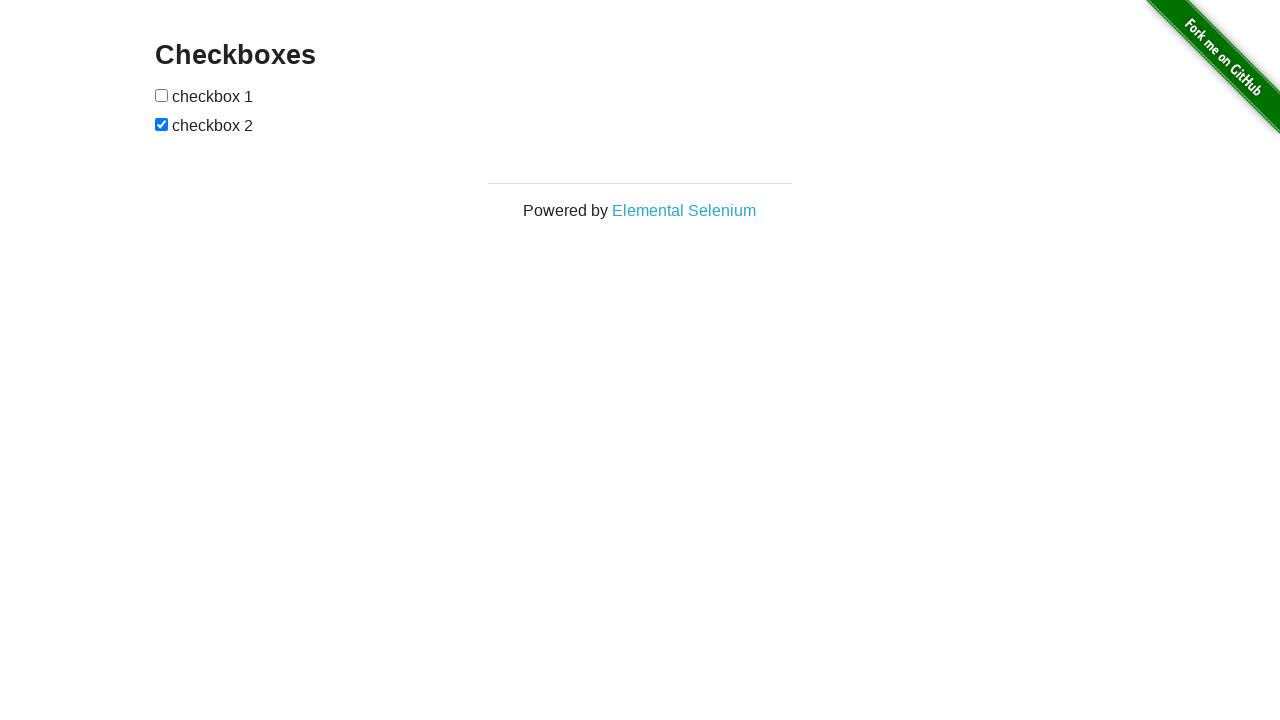

Navigated to checkbox test page
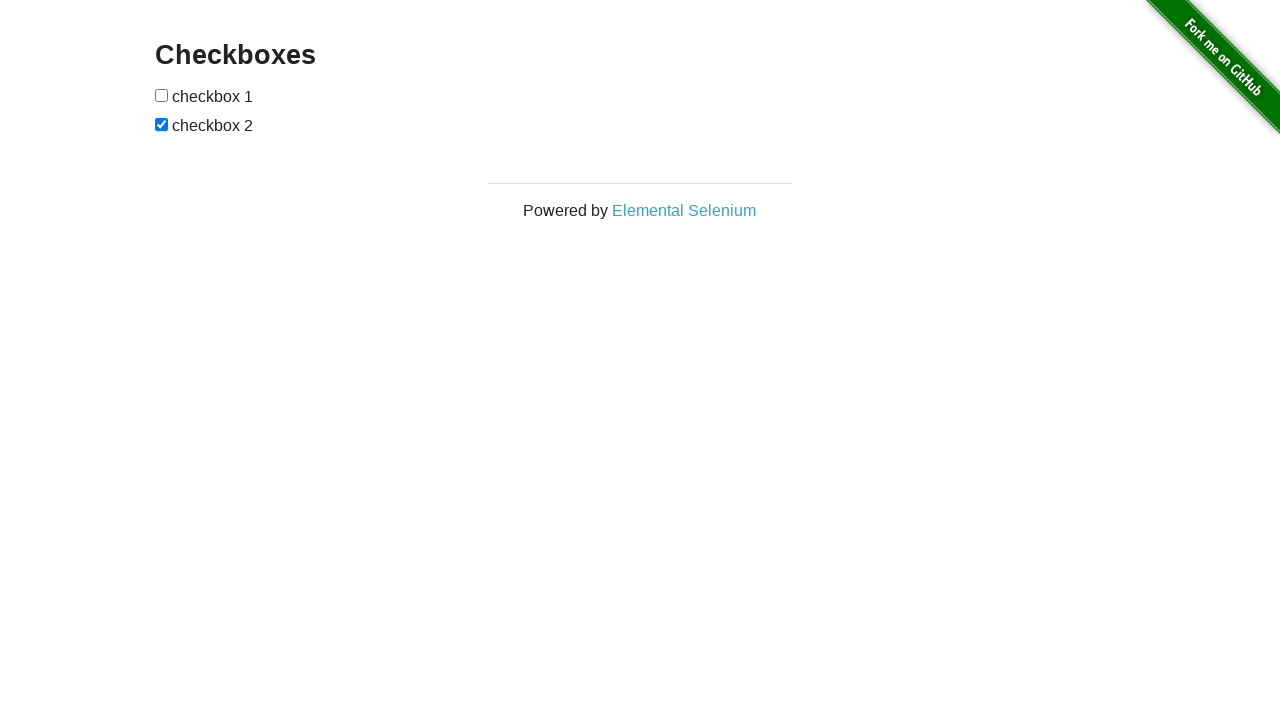

Located first checkbox element
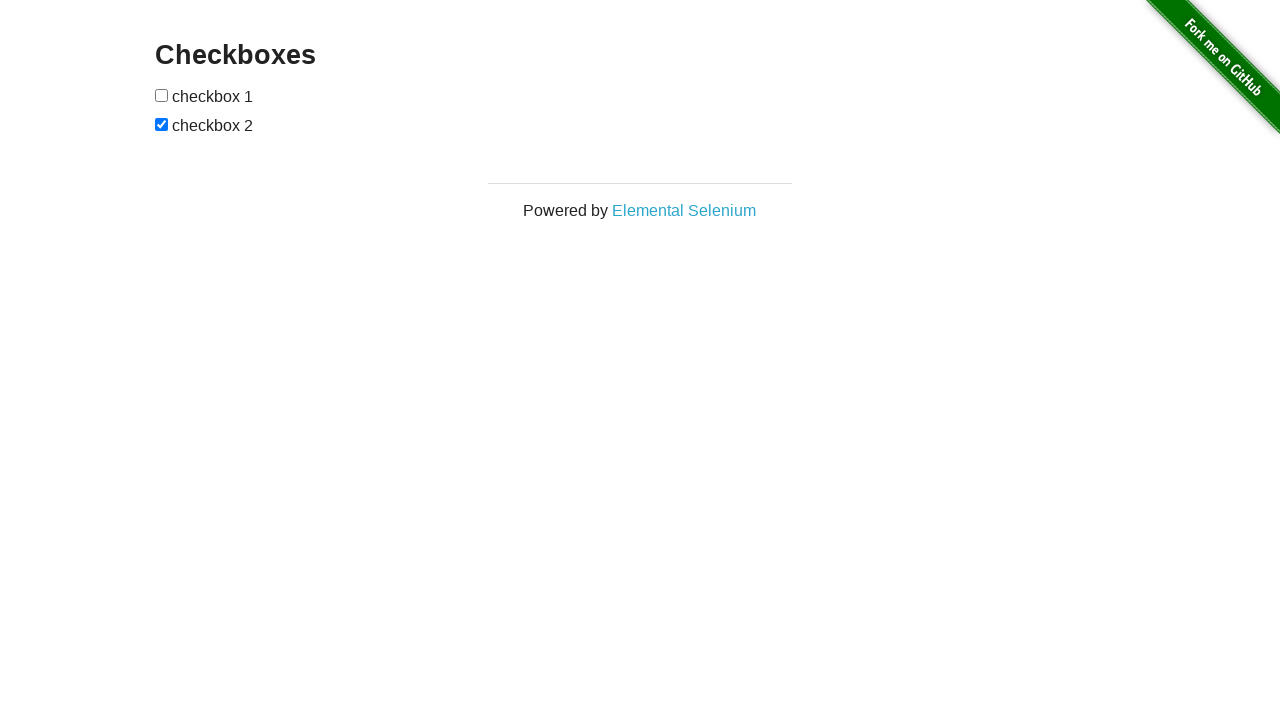

Located second checkbox element
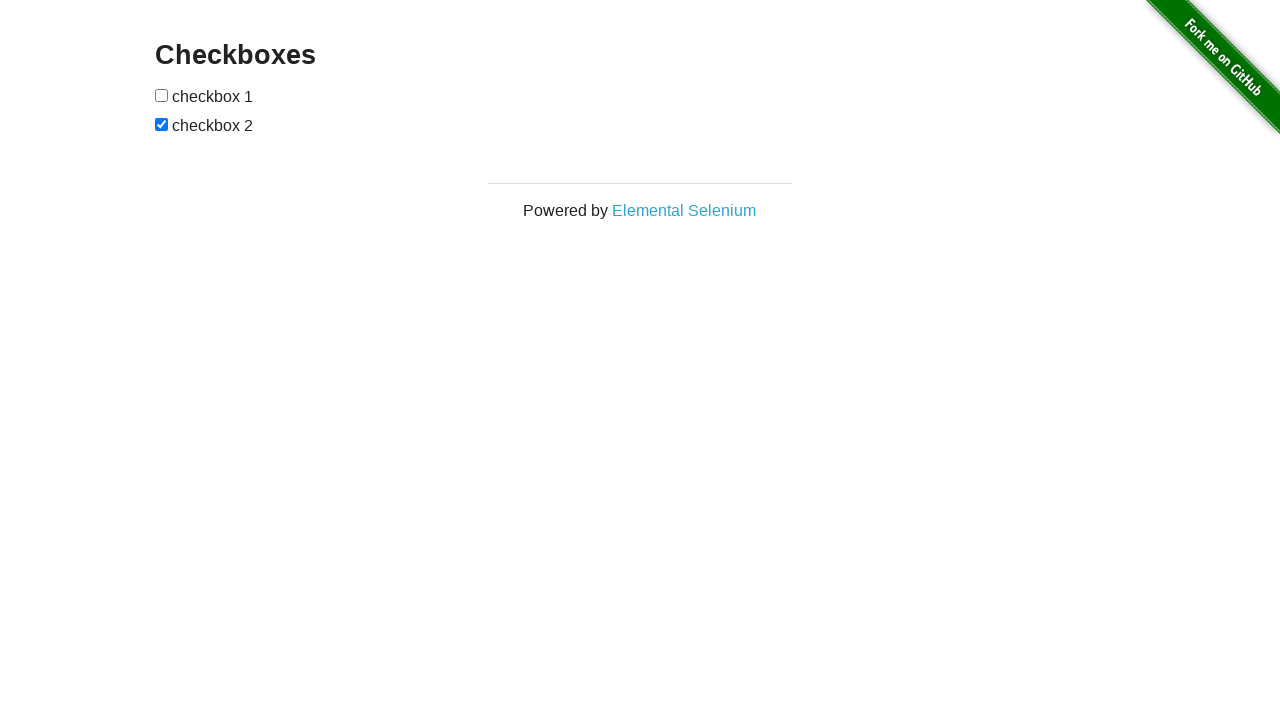

Verified first checkbox is not checked
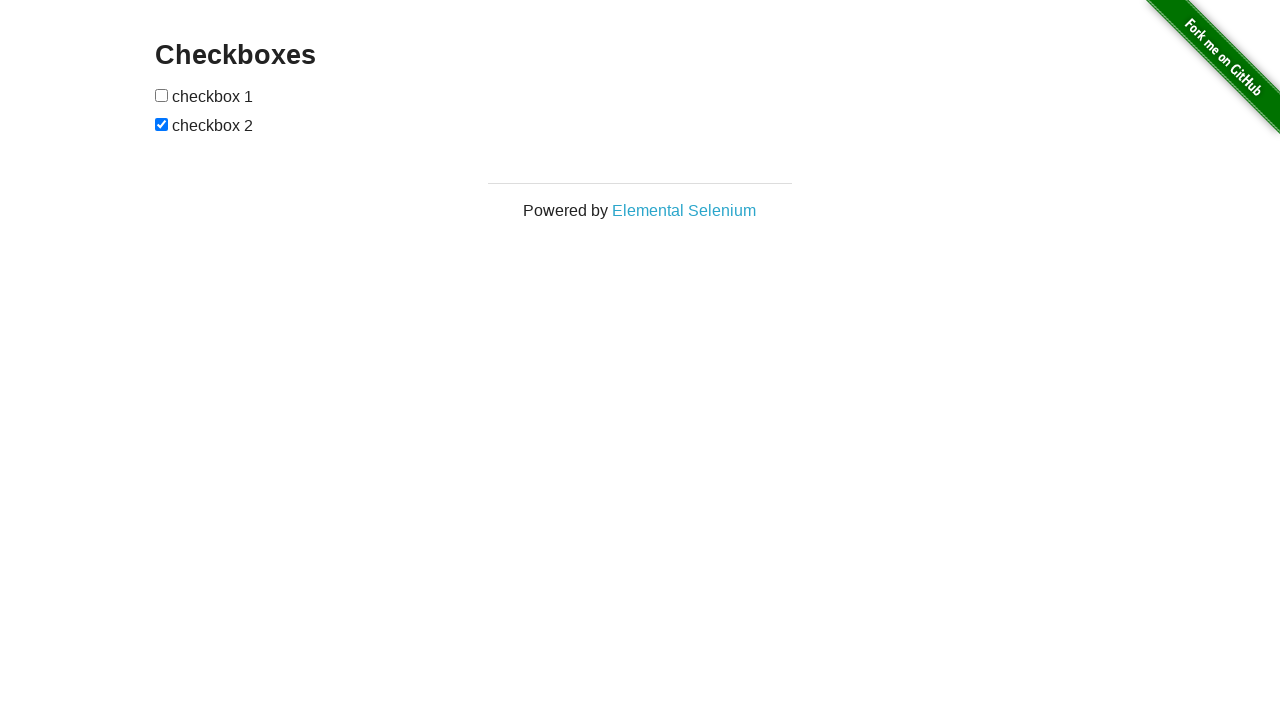

Clicked first checkbox to select it at (162, 95) on xpath=//input[@type='checkbox'][1]
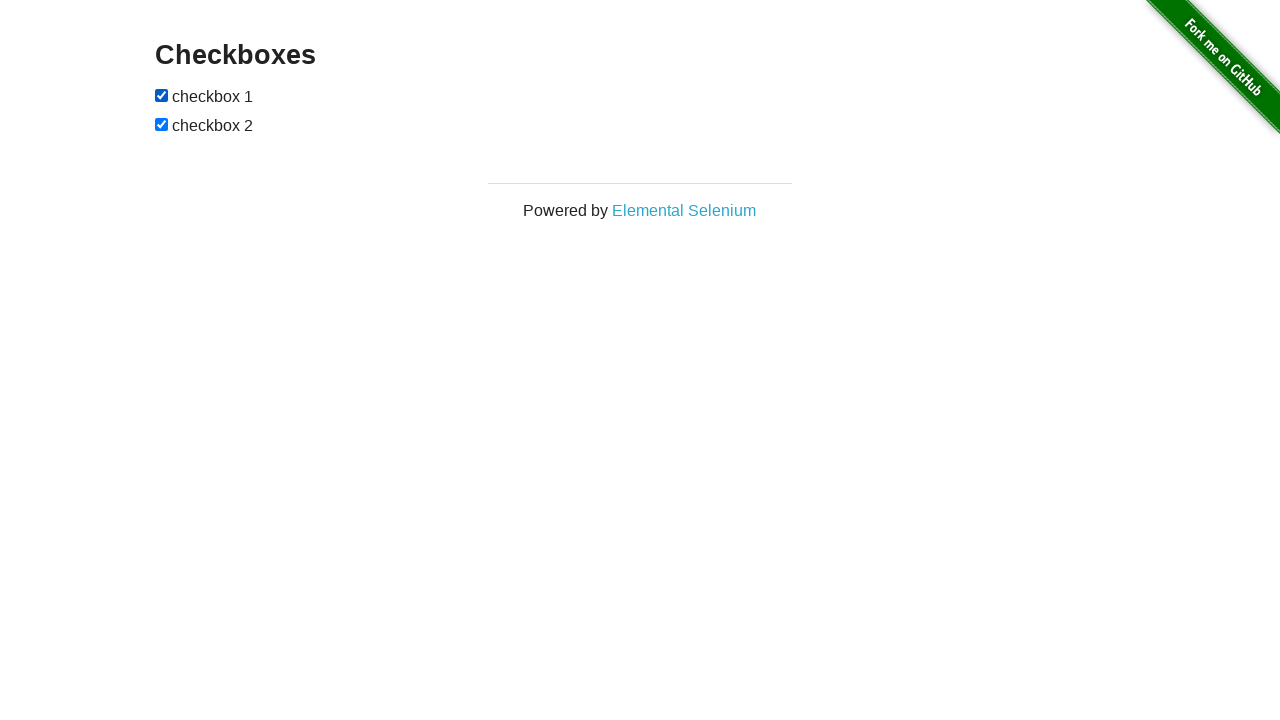

Second checkbox was already selected
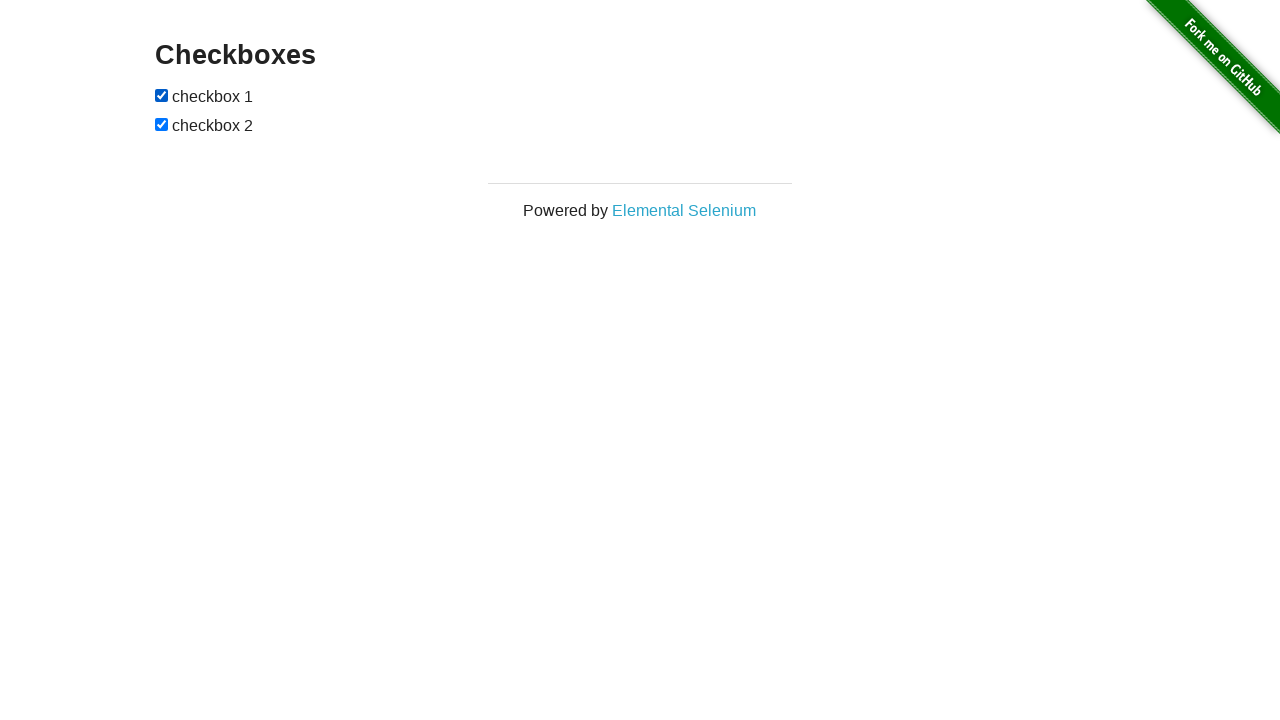

Verified first checkbox is checked
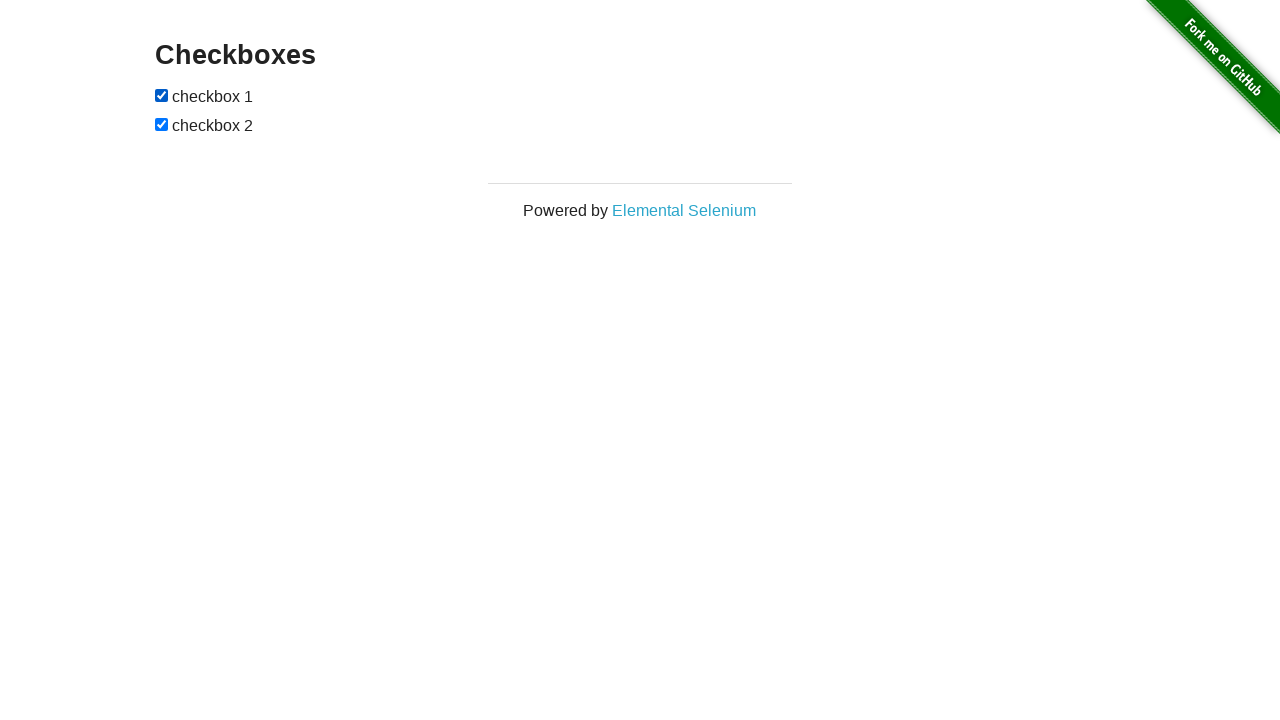

Verified second checkbox is checked
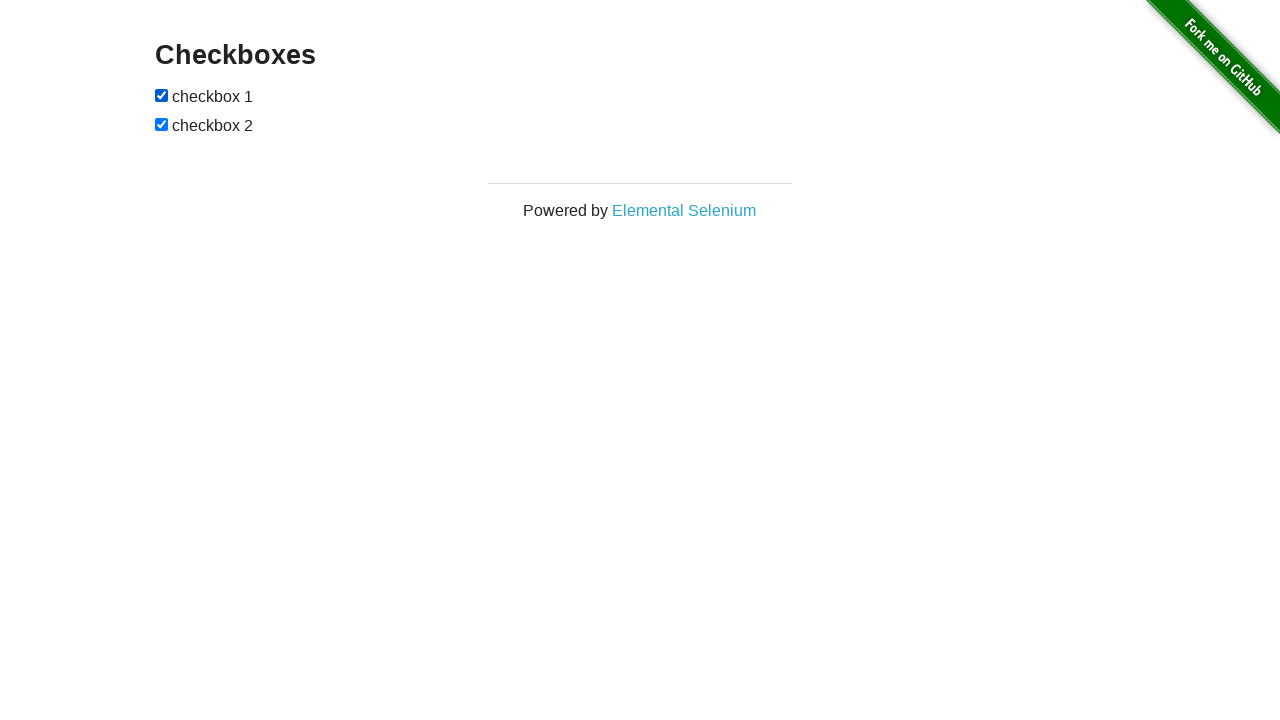

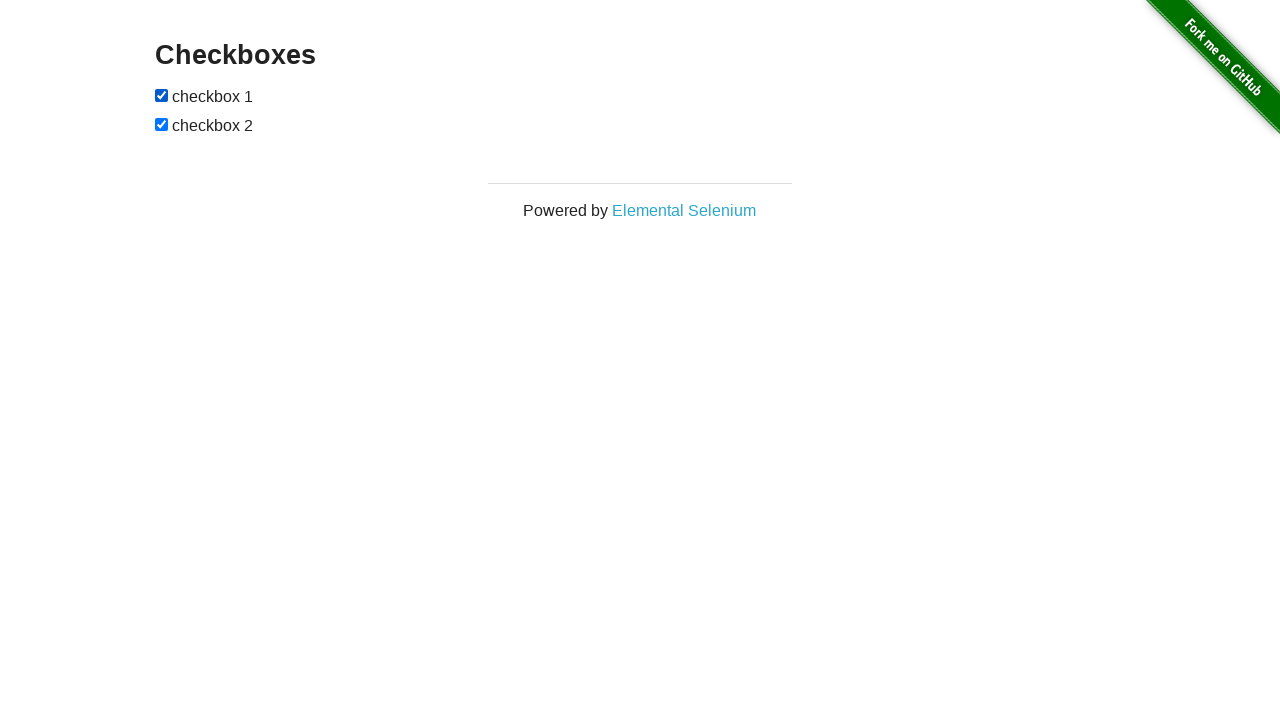